Simple navigation test that opens Myntra website and maximizes the browser window

Starting URL: https://www.myntra.com/

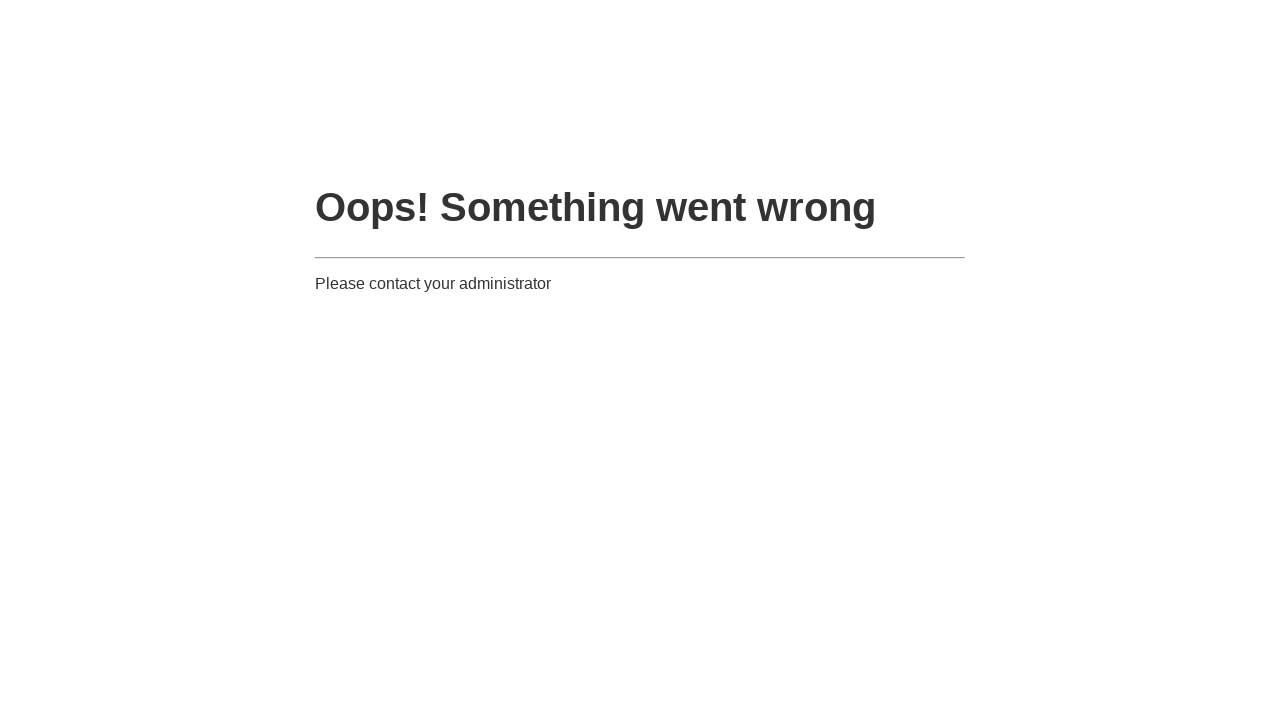

Navigated to Myntra website
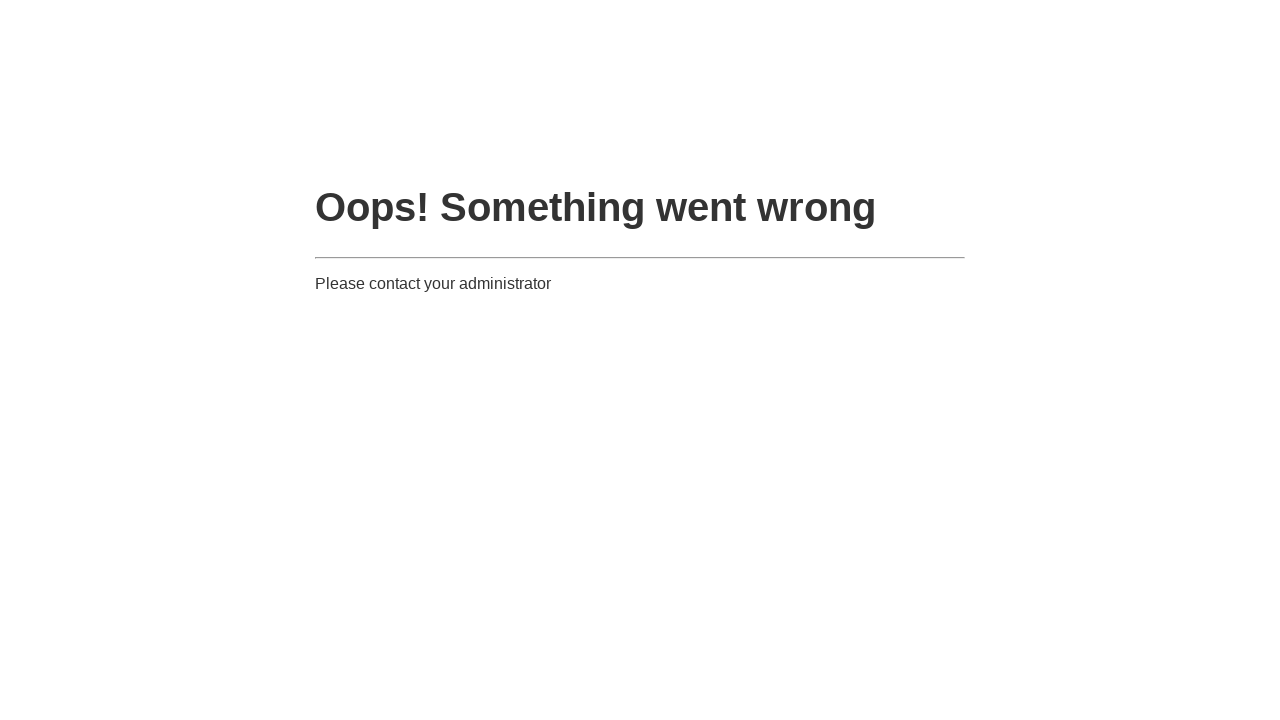

Browser window maximized
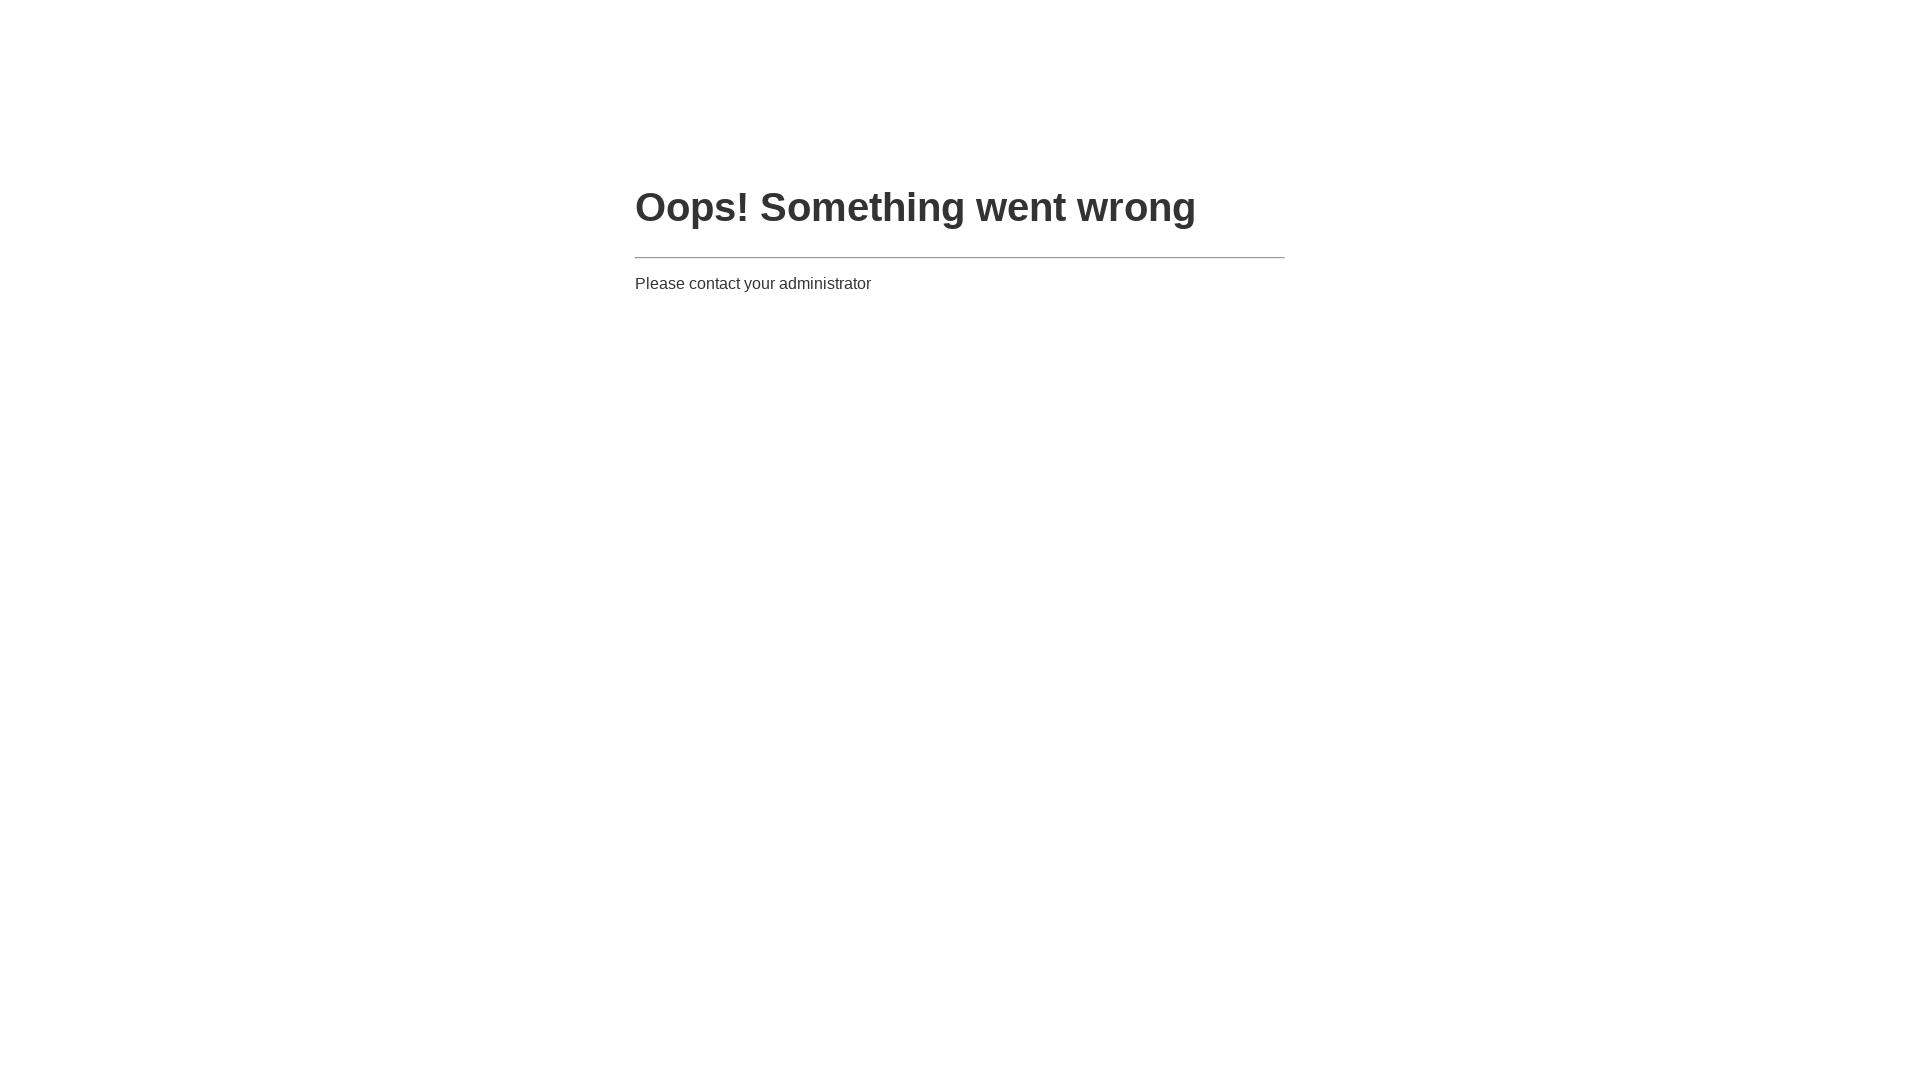

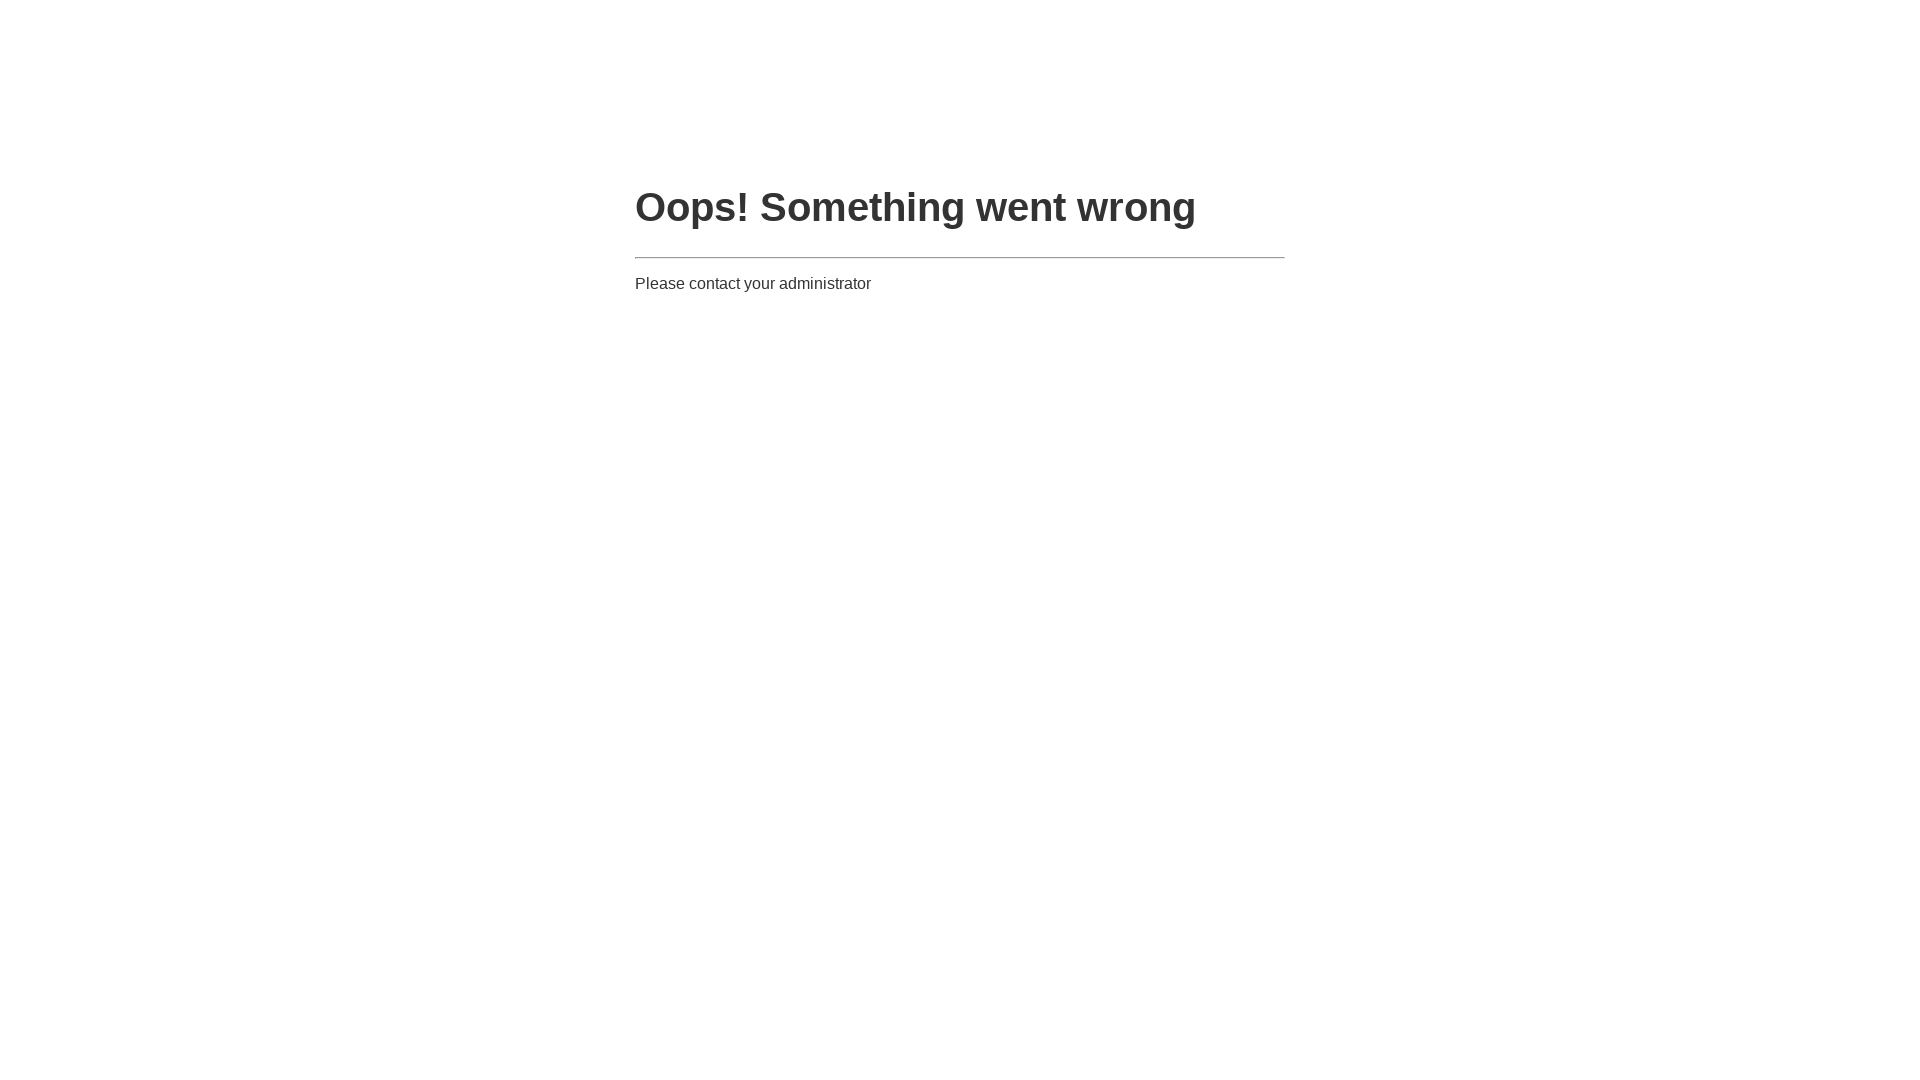